Tests dynamic dropdown functionality on a flight booking practice site by selecting origin city (Bangalore/BLR) and destination city (Chennai/MAA) from cascading dropdown menus.

Starting URL: https://rahulshettyacademy.com/dropdownsPractise/

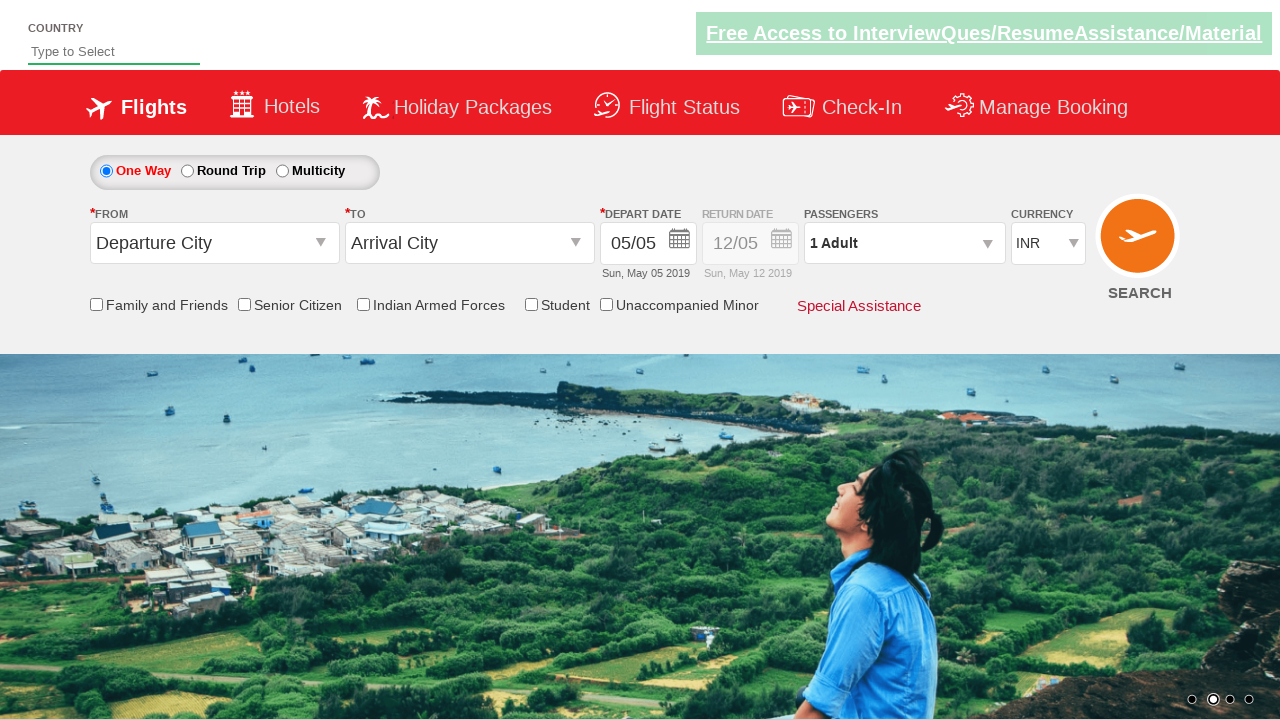

Clicked on origin station dropdown to open it at (214, 243) on #ctl00_mainContent_ddl_originStation1_CTXT
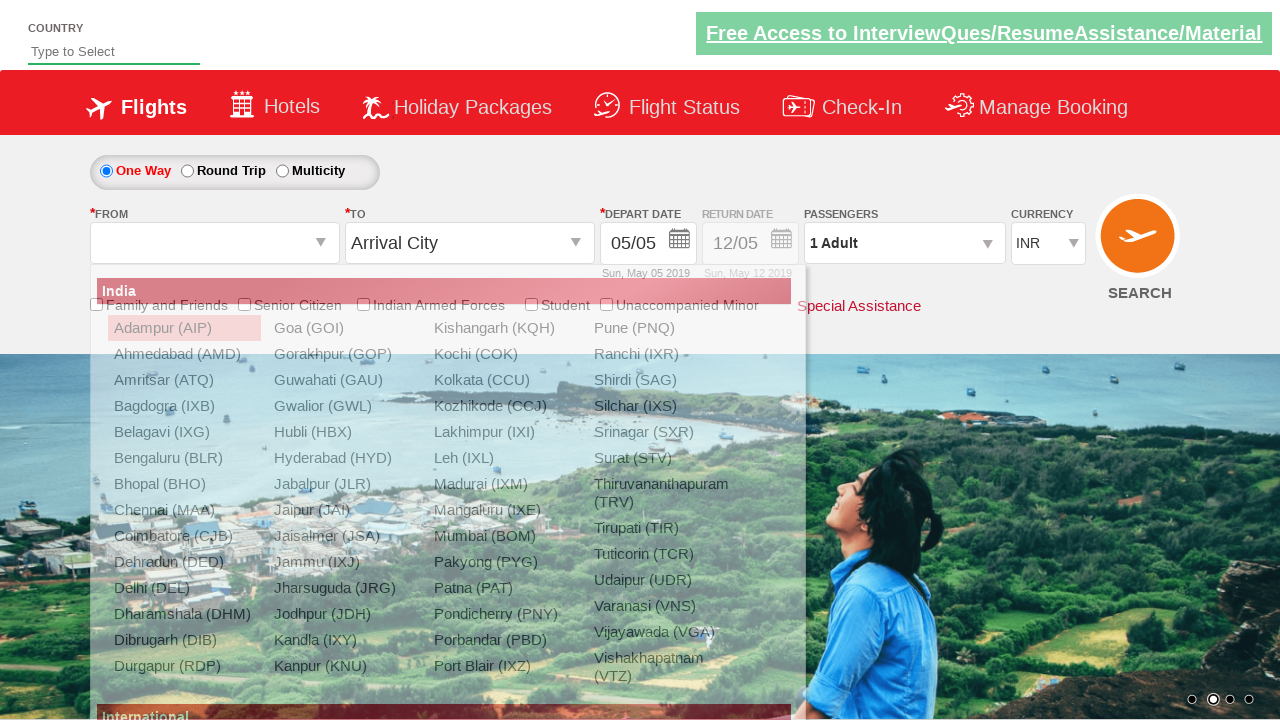

Selected Bangalore (BLR) as origin city at (184, 458) on xpath=//a[@value='BLR']
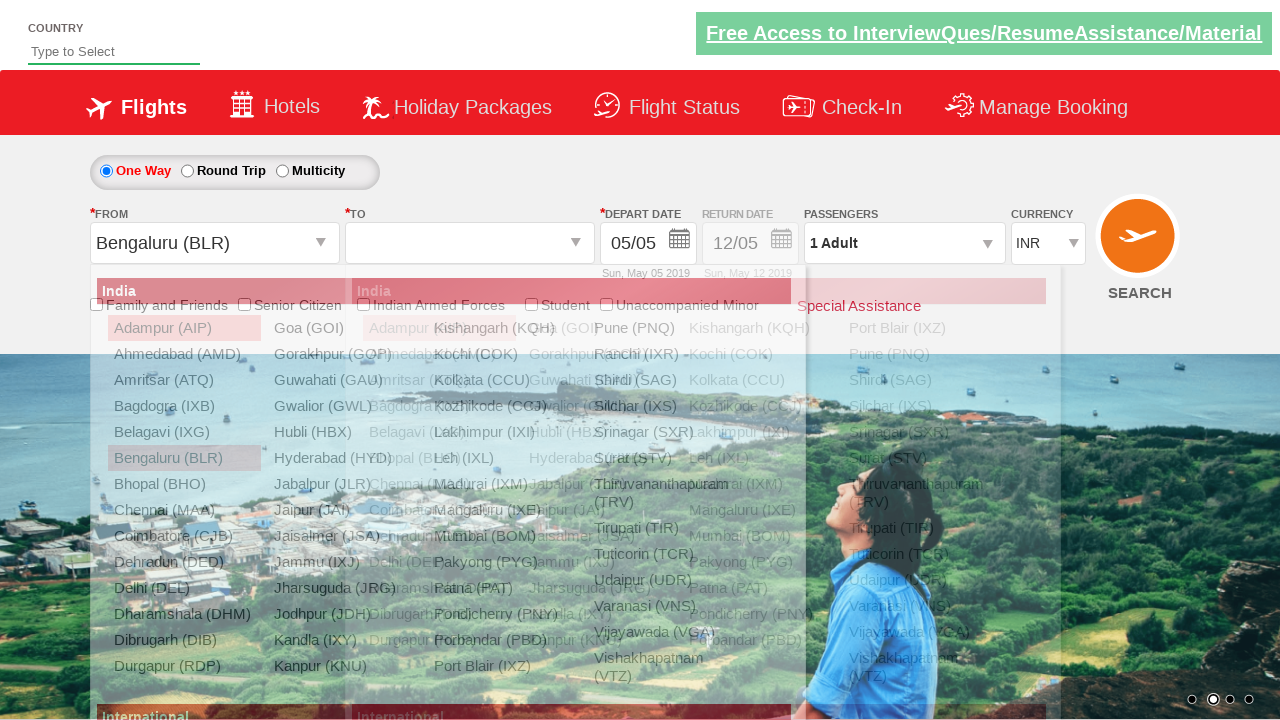

Waited for destination dropdown to be ready
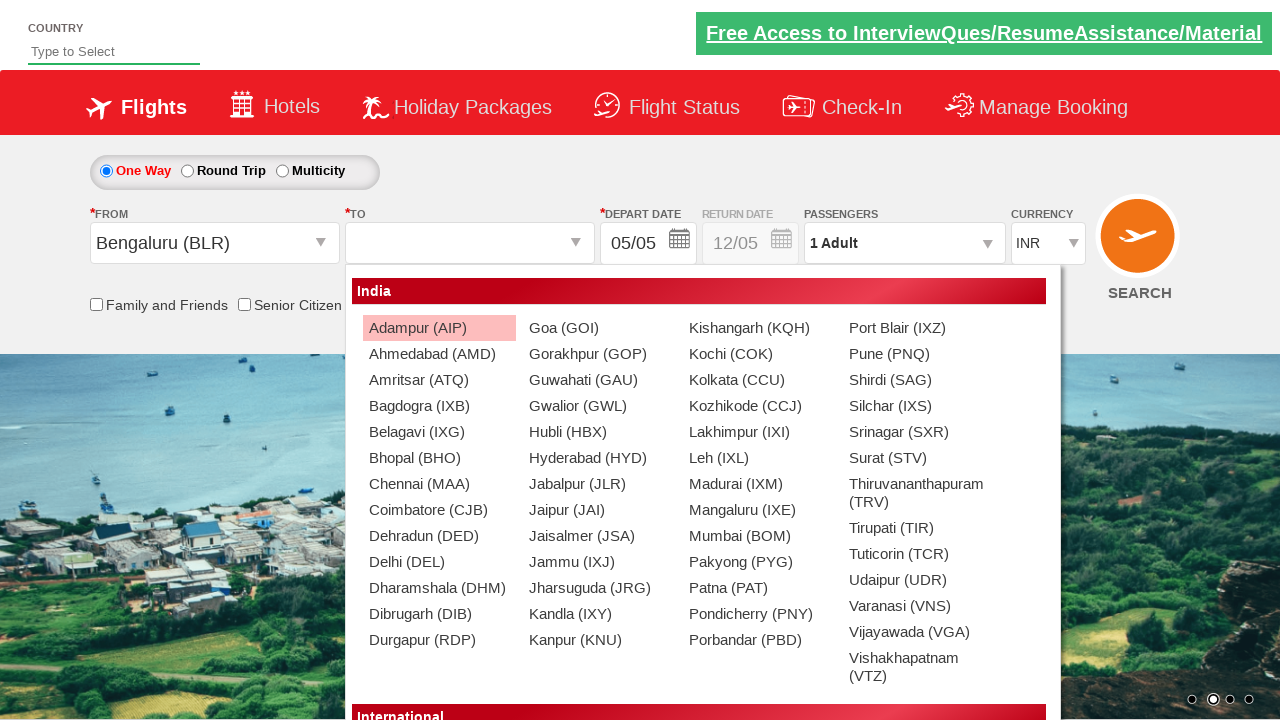

Selected Chennai (MAA) as destination city at (439, 484) on (//a[@value='MAA'])[2]
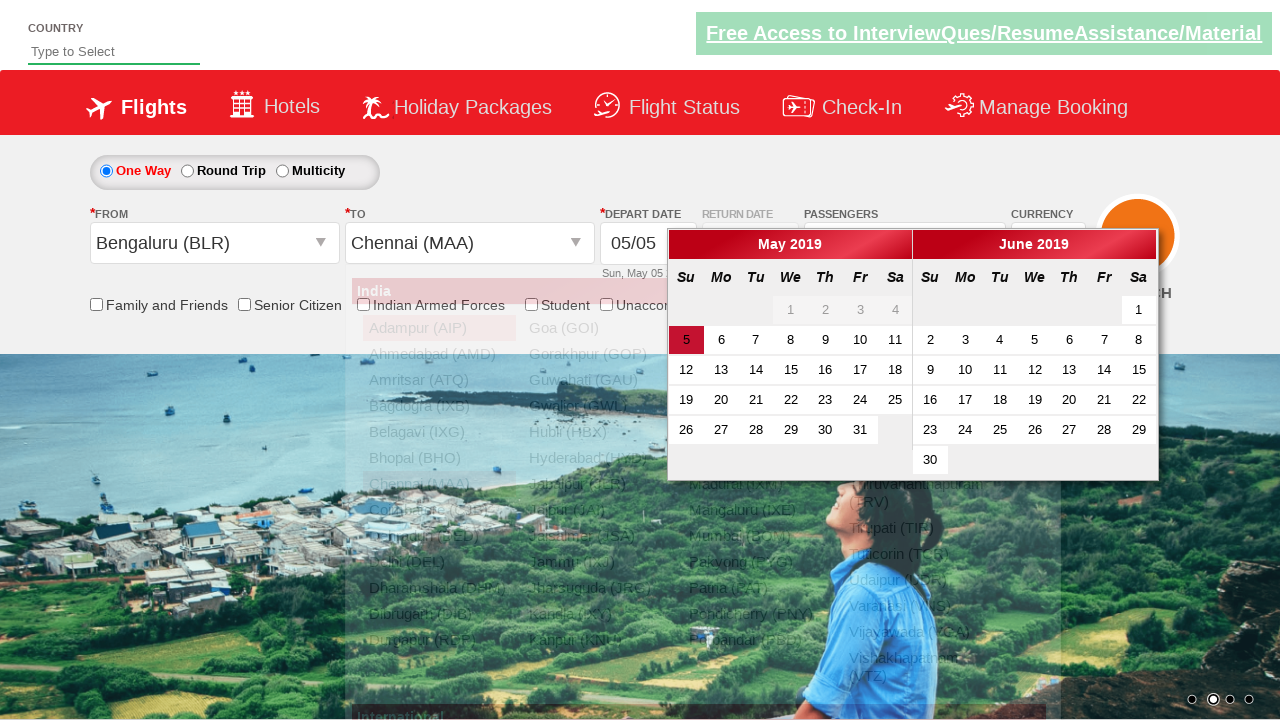

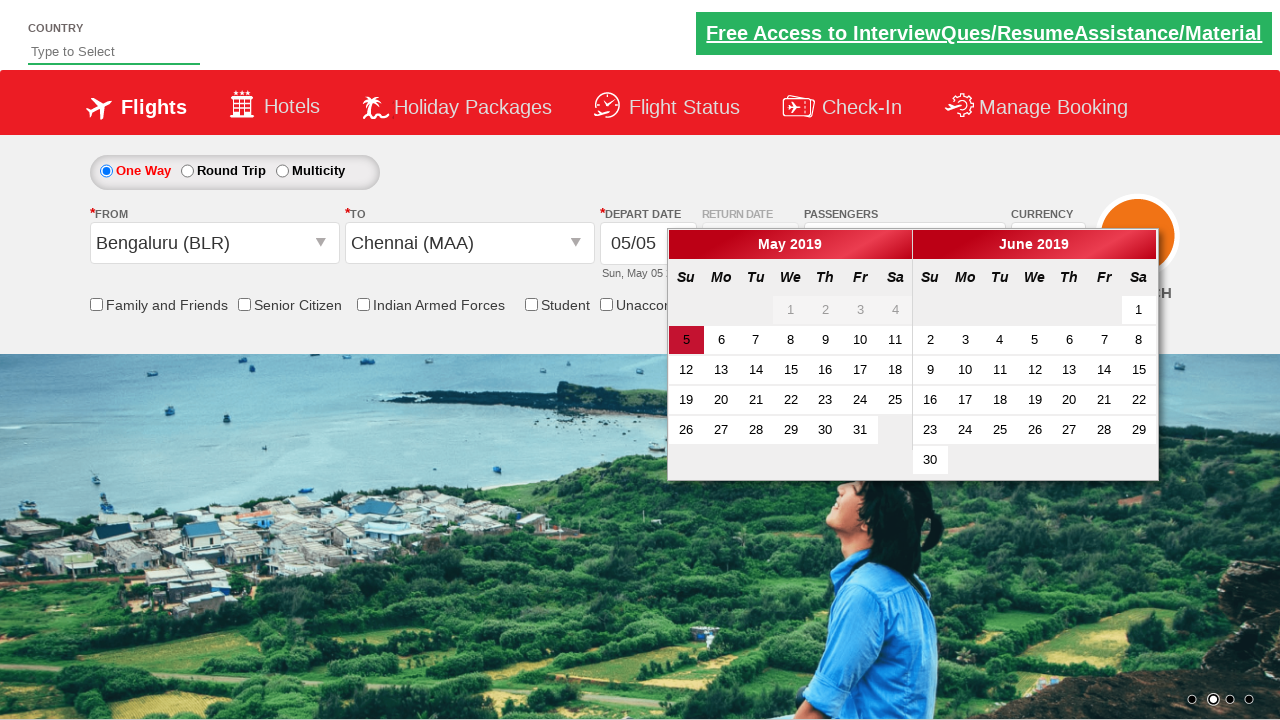